Tests drag and drop functionality by dragging an element from one container to another, then dragging it back to the original position.

Starting URL: https://grotechminds.com/drag-and-drop/

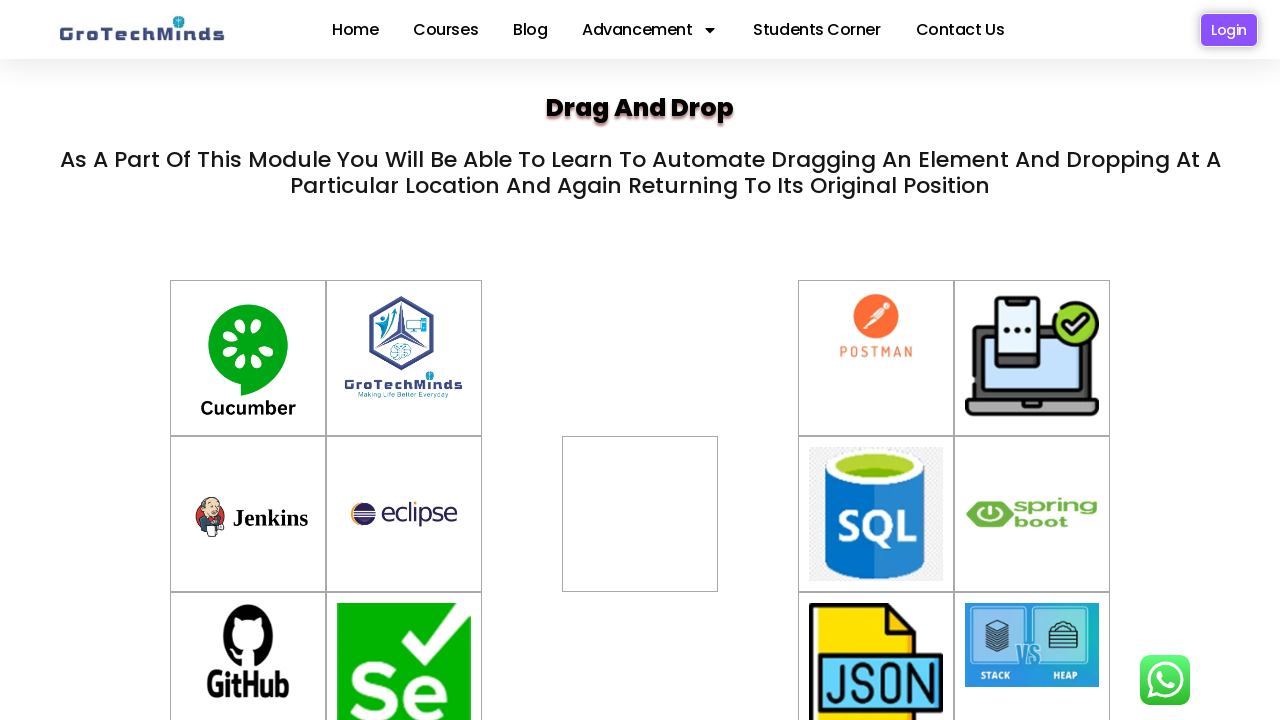

Waited for #container-8 element to be visible
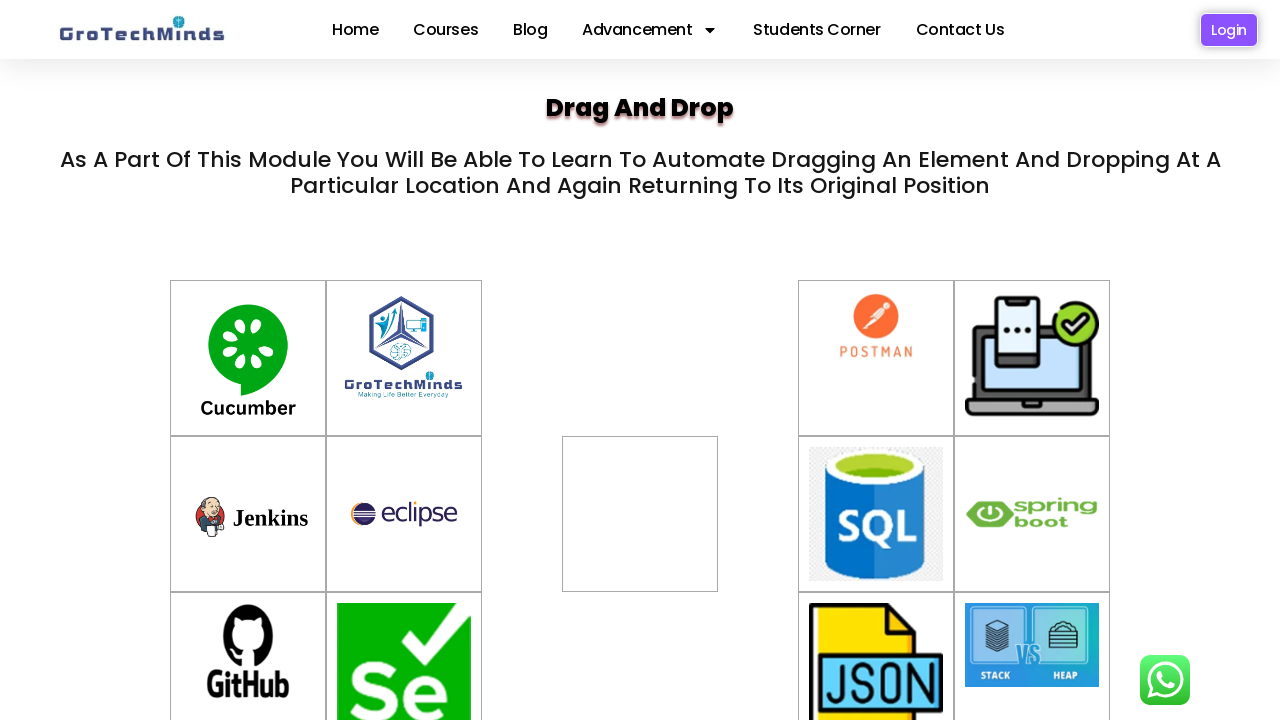

Waited for #div2 element to be visible
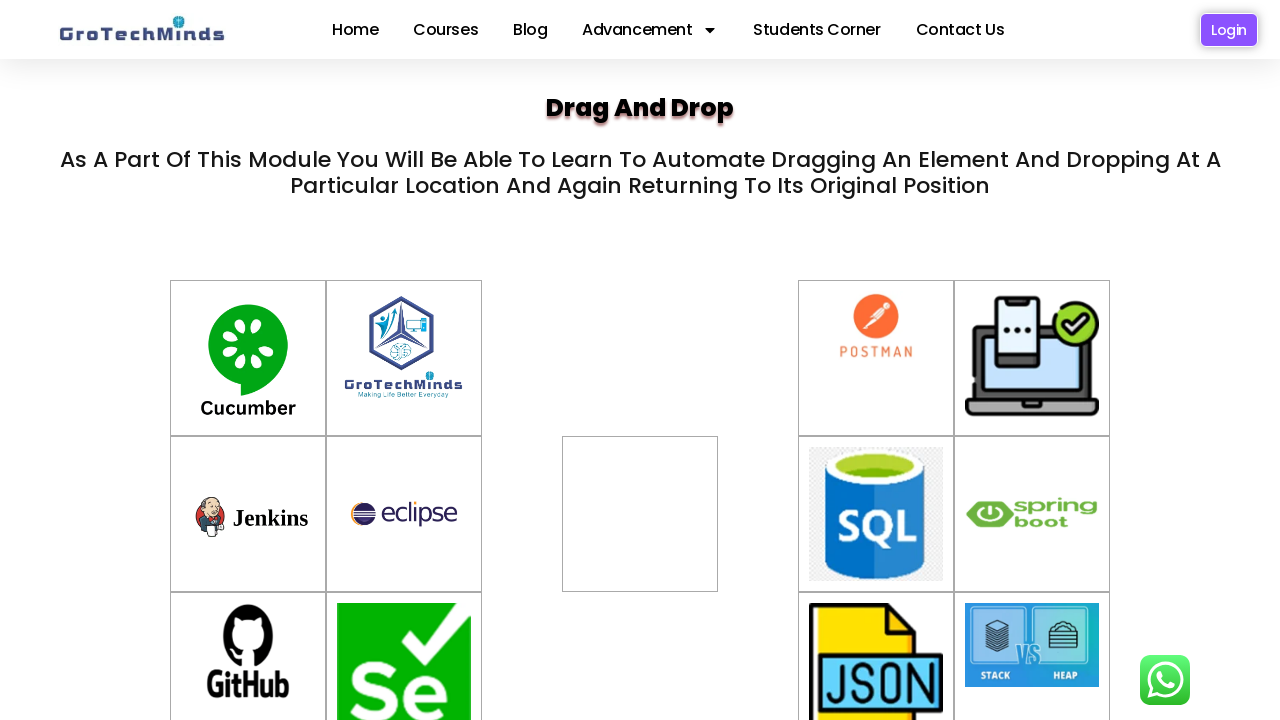

Located source drag element #container-8
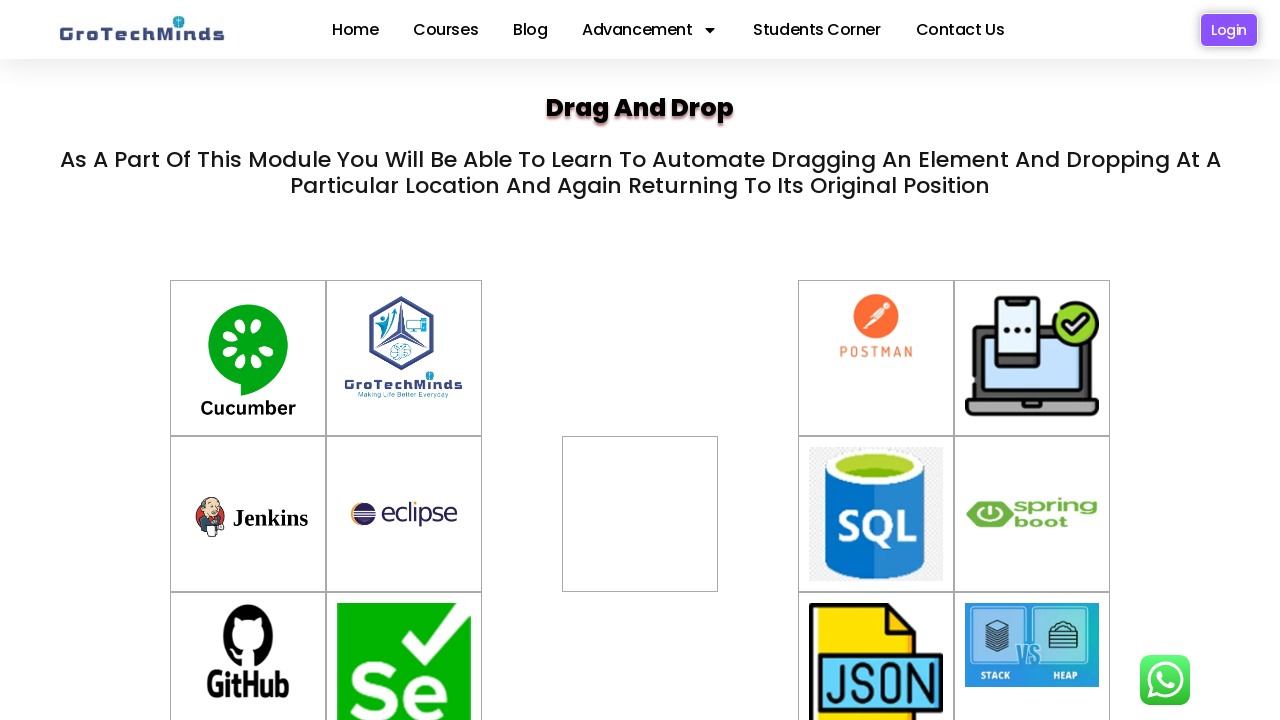

Located target drop element #div2
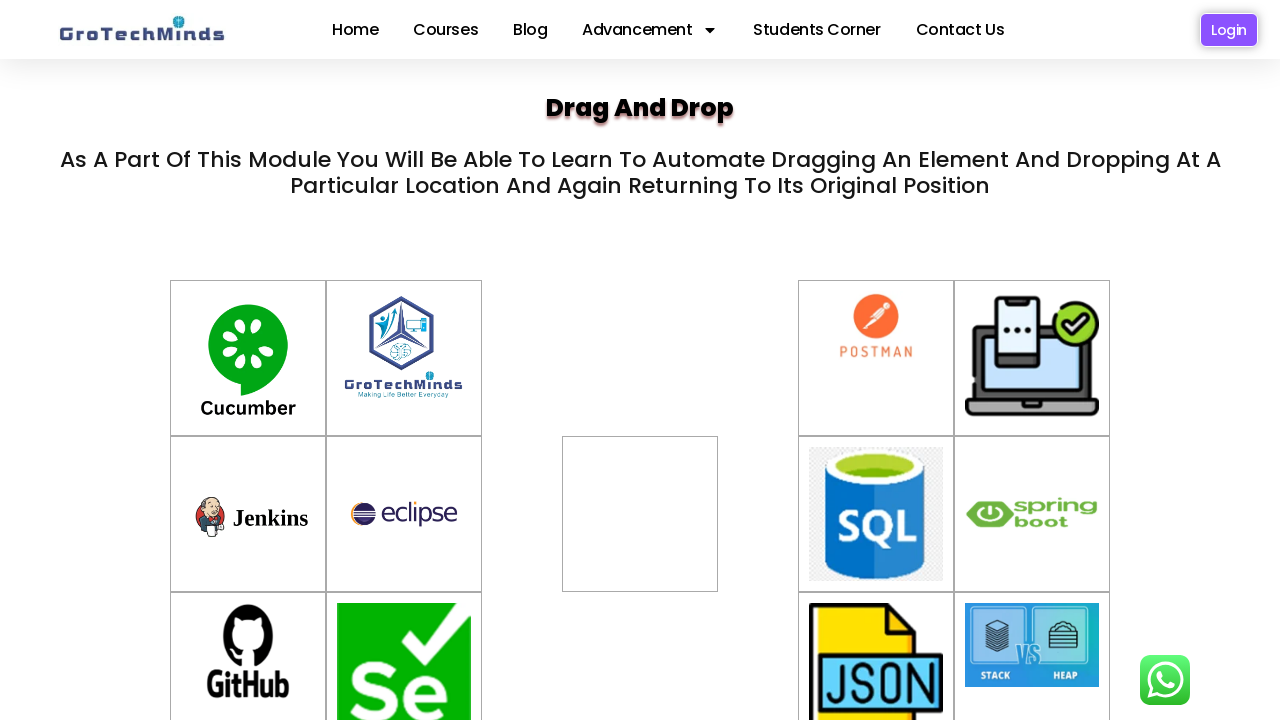

Dragged element from #container-8 to #div2 at (640, 514)
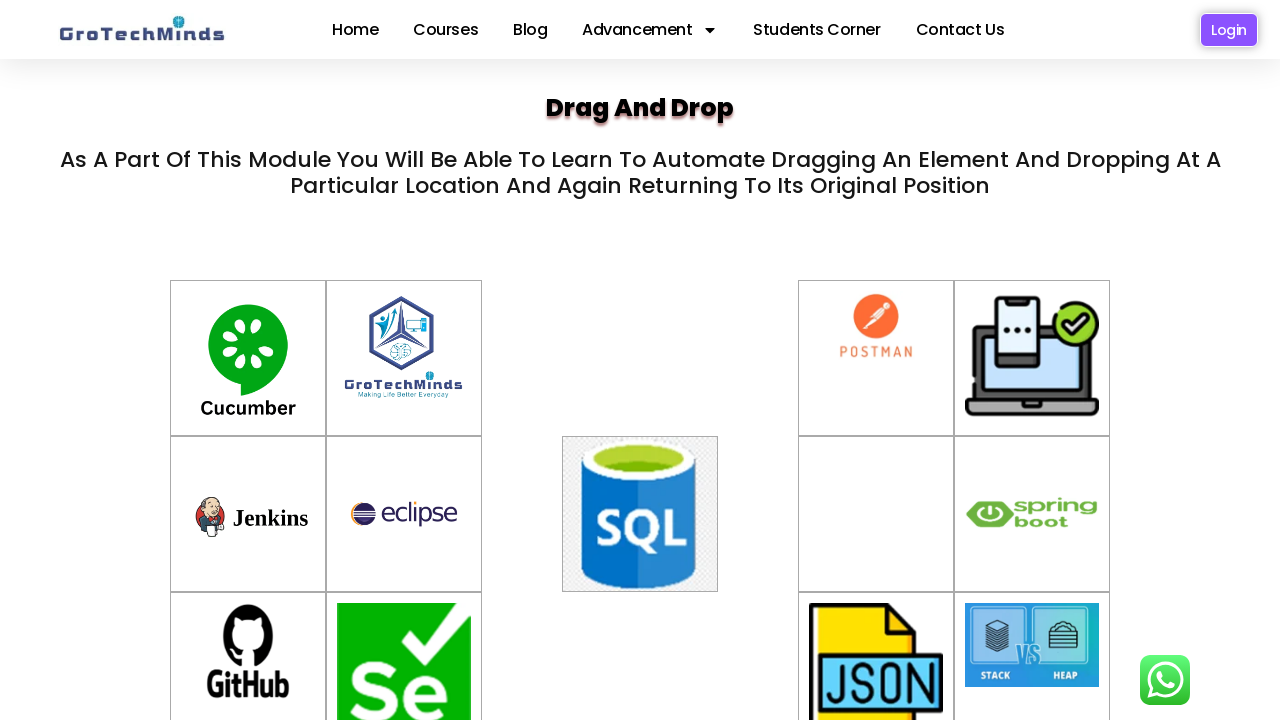

Waited 2 seconds for drag action to complete
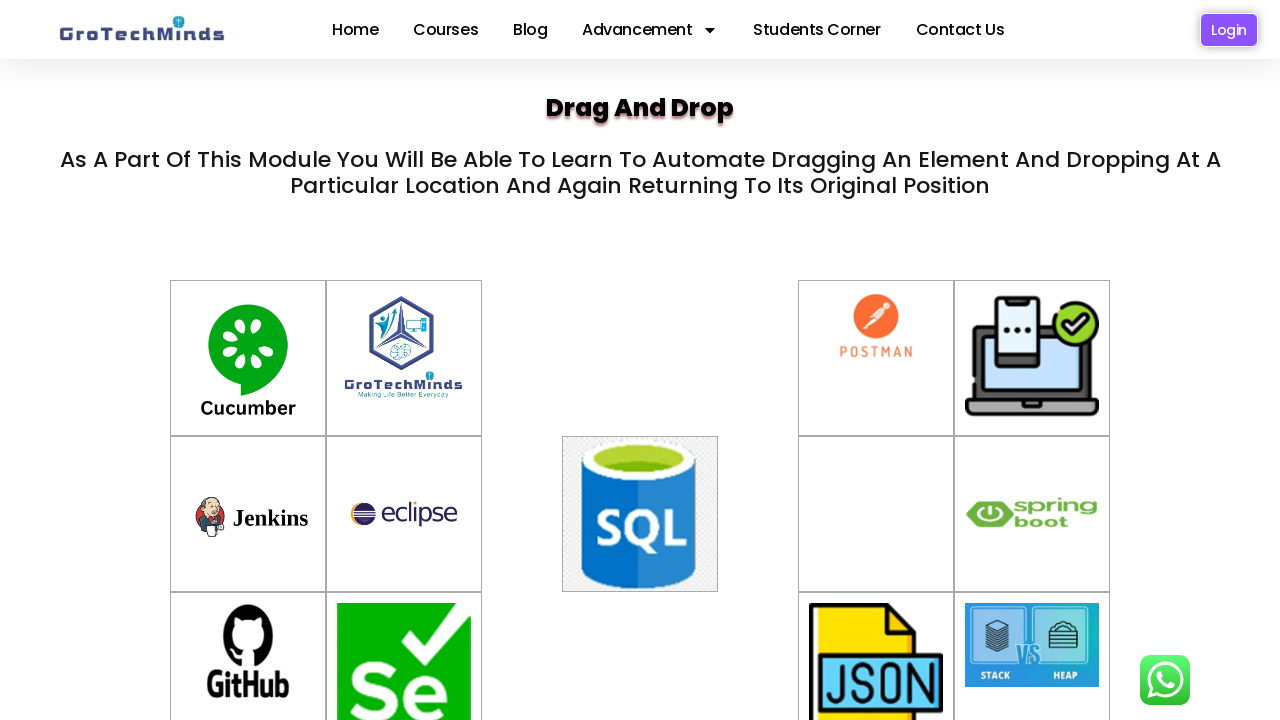

Dragged element back from #div2 to #container-8 at (876, 514)
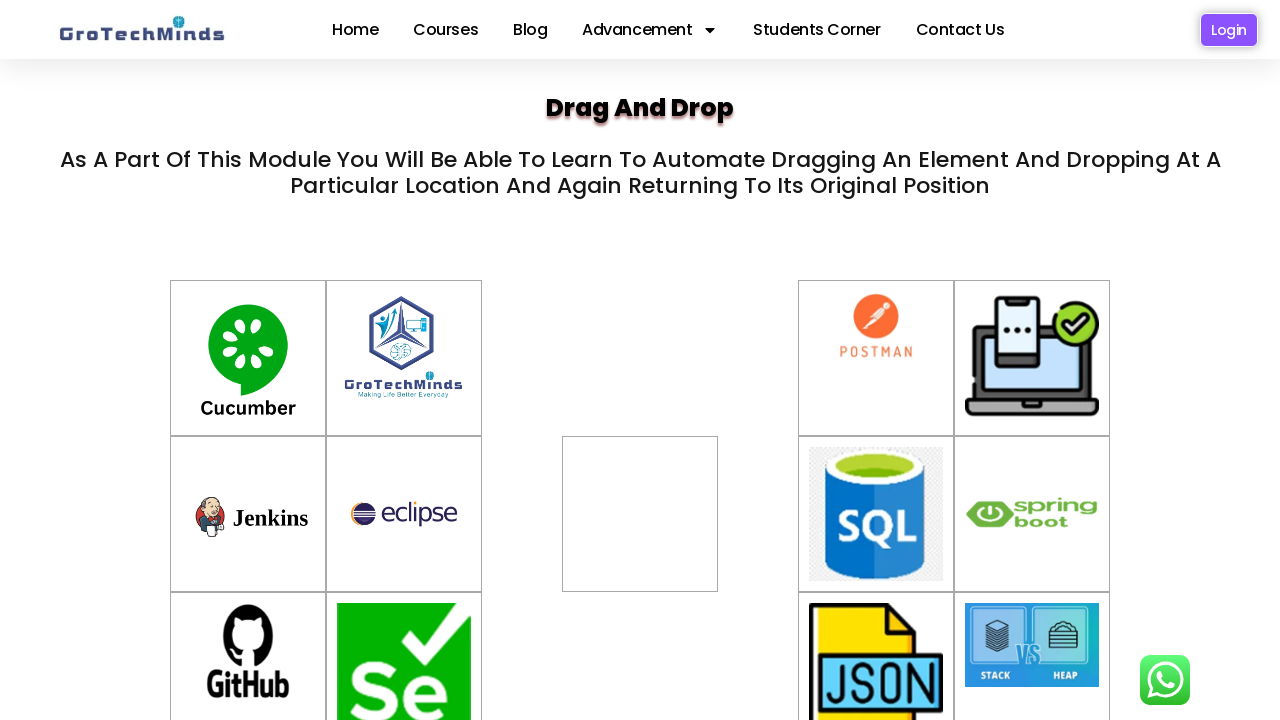

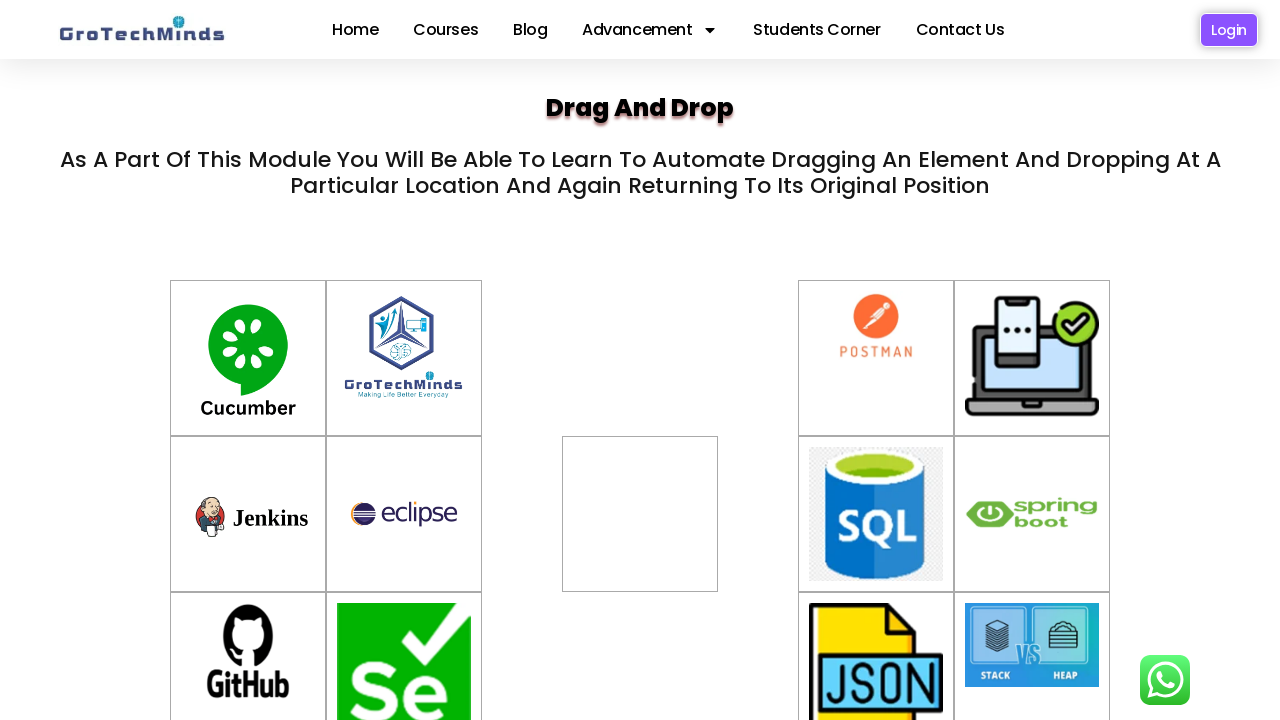